Tests flight booking form by selecting origin/destination airports, adjusting passenger count, selecting currency, and applying student discount before searching for flights

Starting URL: https://rahulshettyacademy.com/dropdownsPractise/

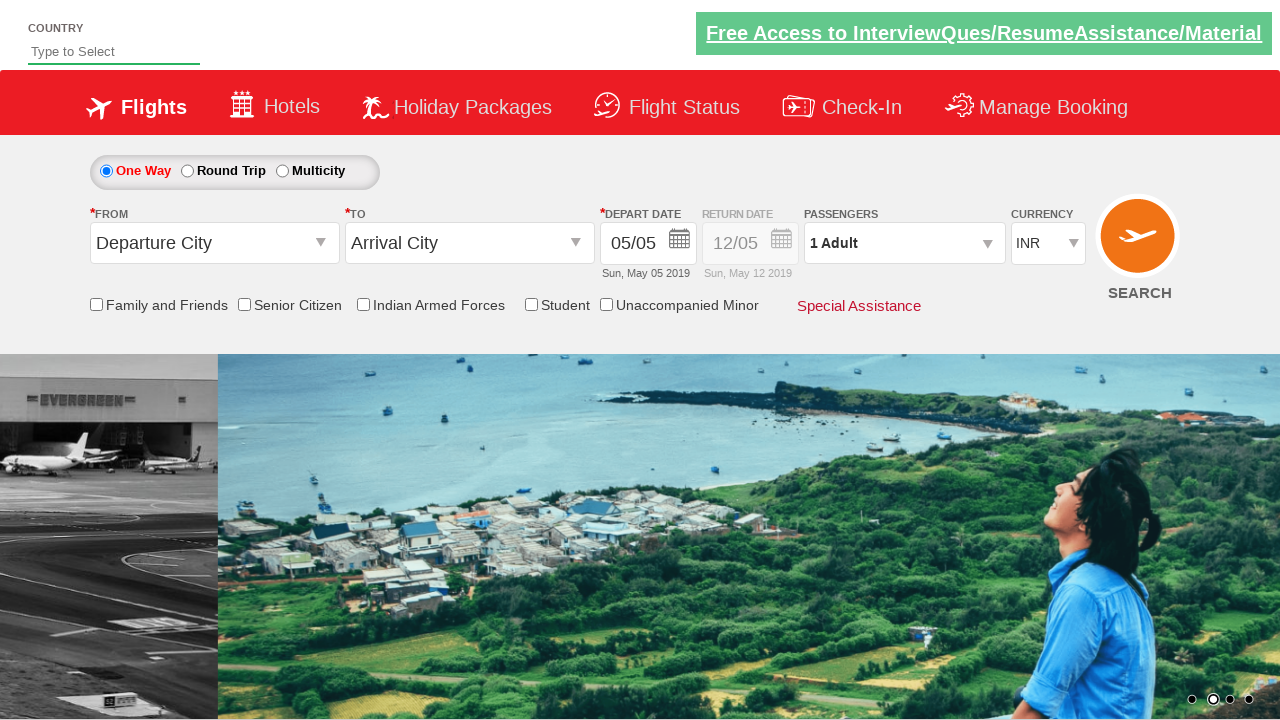

Clicked on origin station dropdown at (214, 243) on #ctl00_mainContent_ddl_originStation1_CTXT
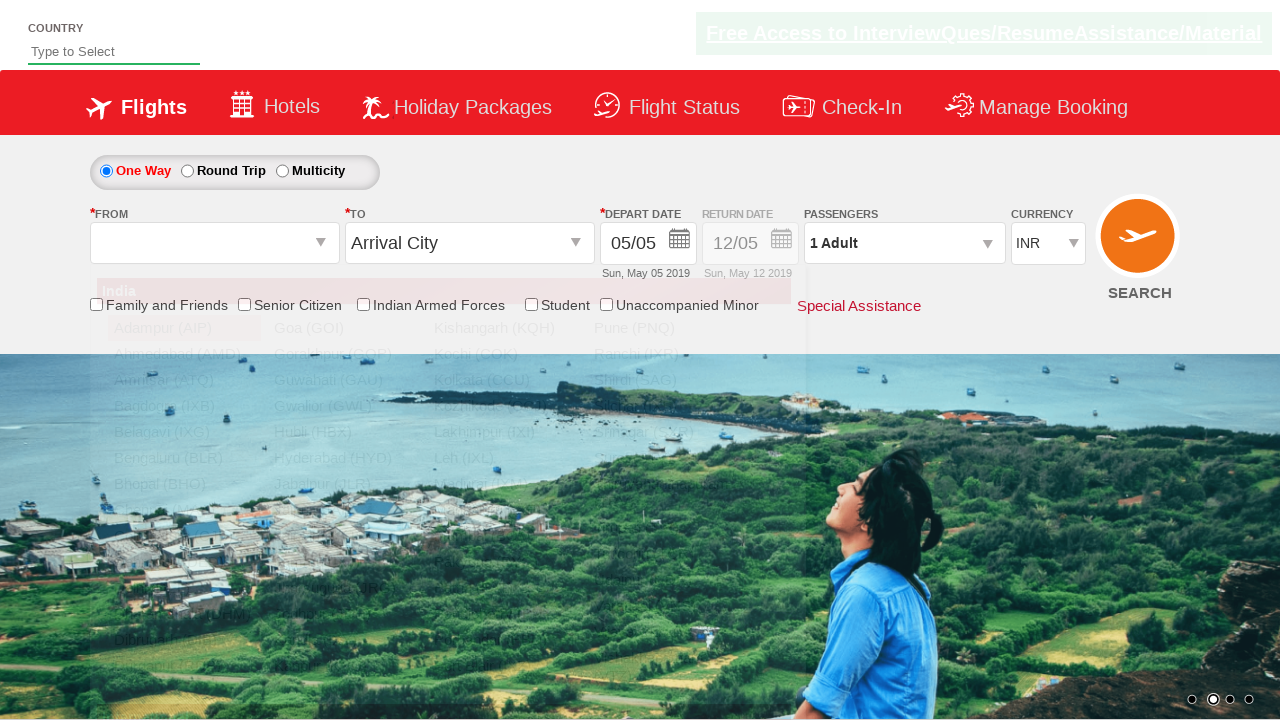

Selected HYD as origin airport at (344, 458) on xpath=//div[@id='glsctl00_mainContent_ddl_originStation1_CTNR']//a[@value='HYD']
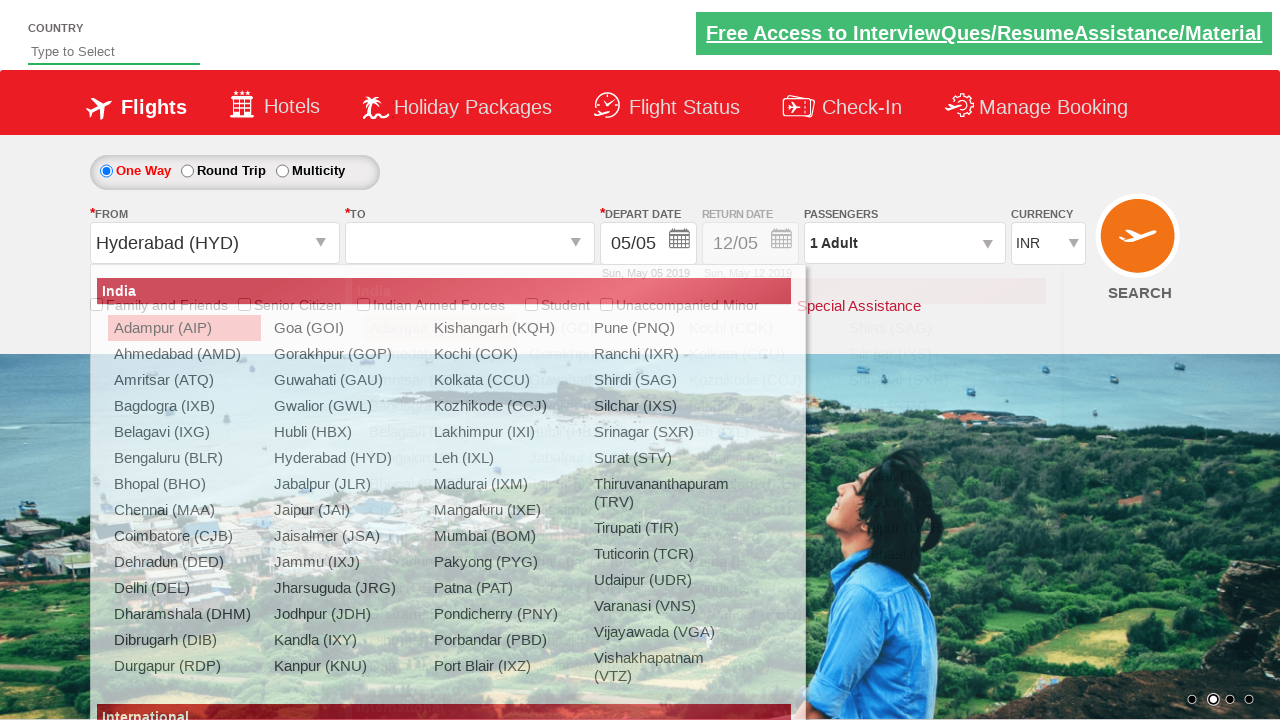

Selected AMD as destination airport at (439, 354) on xpath=//div[@id='glsctl00_mainContent_ddl_destinationStation1_CTNR']//a[@value='
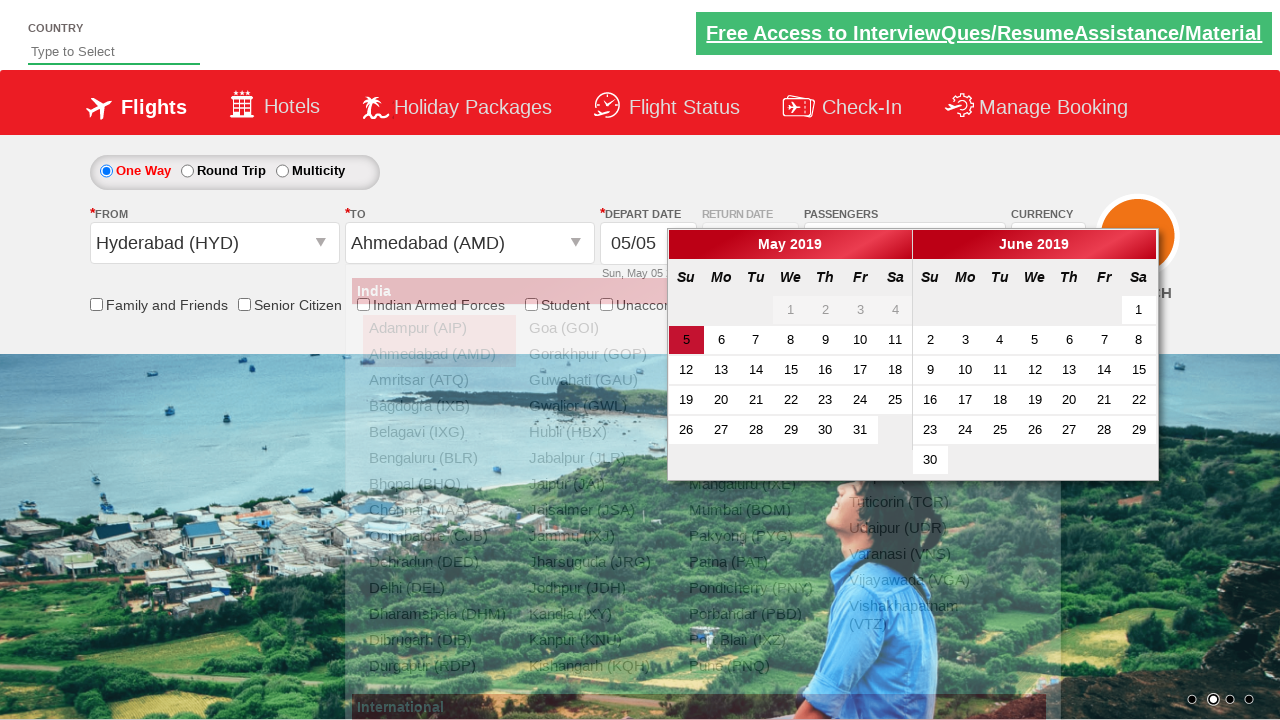

Applied student discount checkbox at (531, 304) on #ctl00_mainContent_chk_StudentDiscount
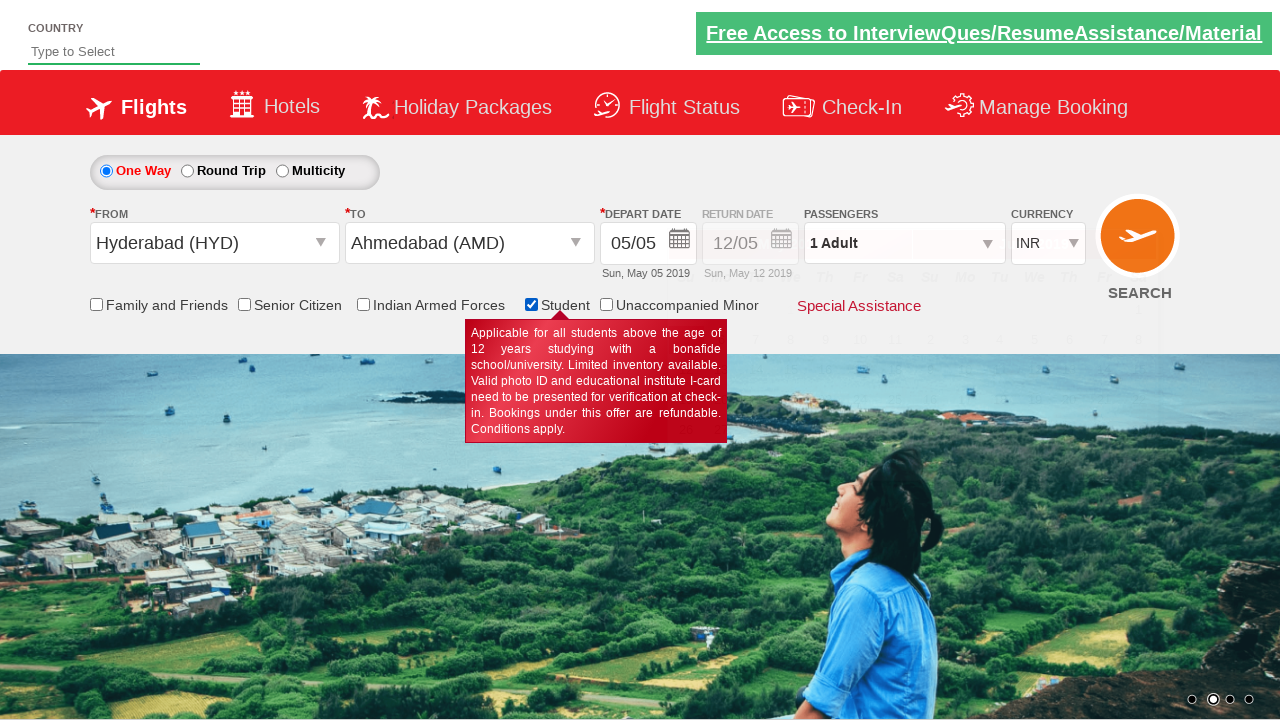

Clicked on passenger info dropdown at (904, 243) on #divpaxinfo
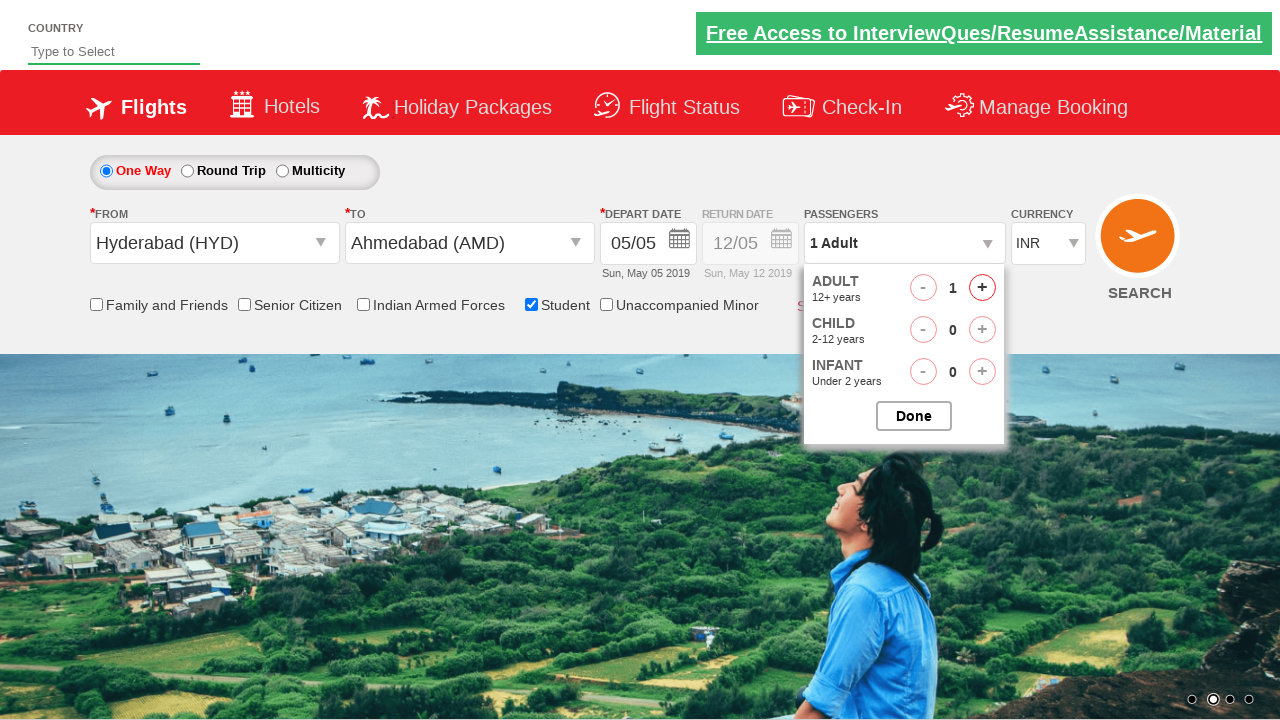

Waited for passenger dropdown to become visible
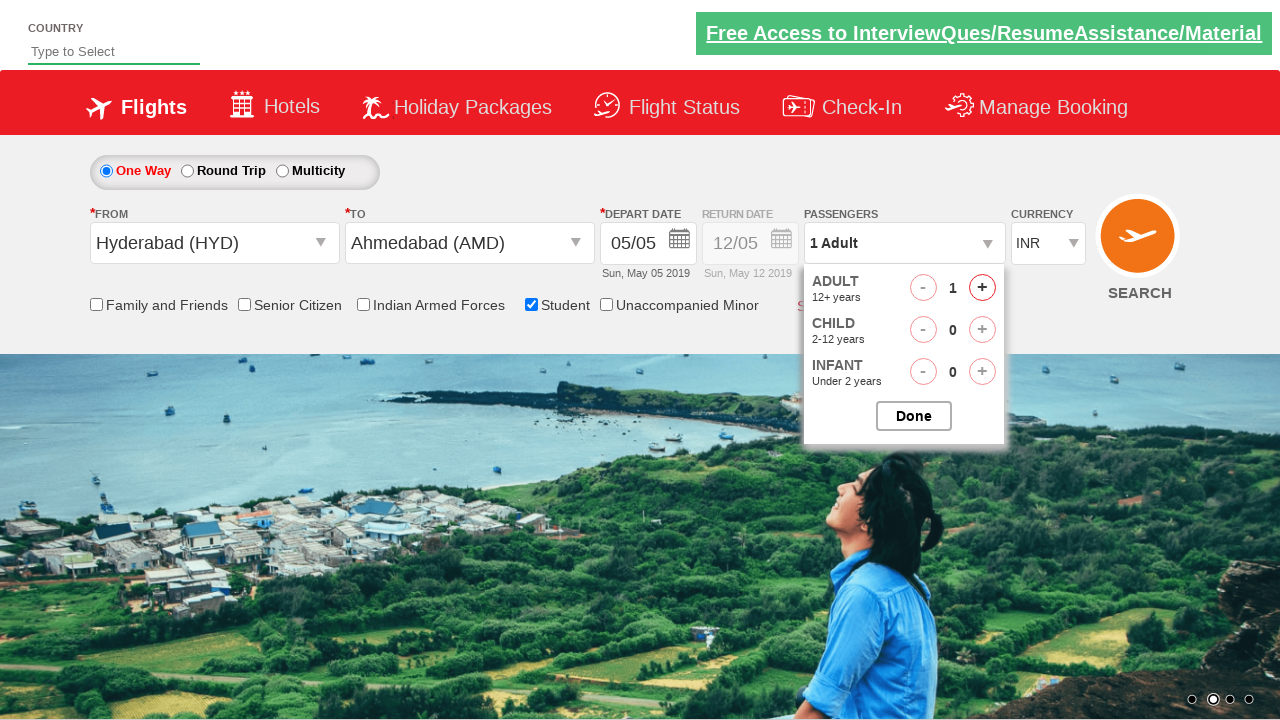

Increased adult count by 1 at (982, 288) on #hrefIncAdt
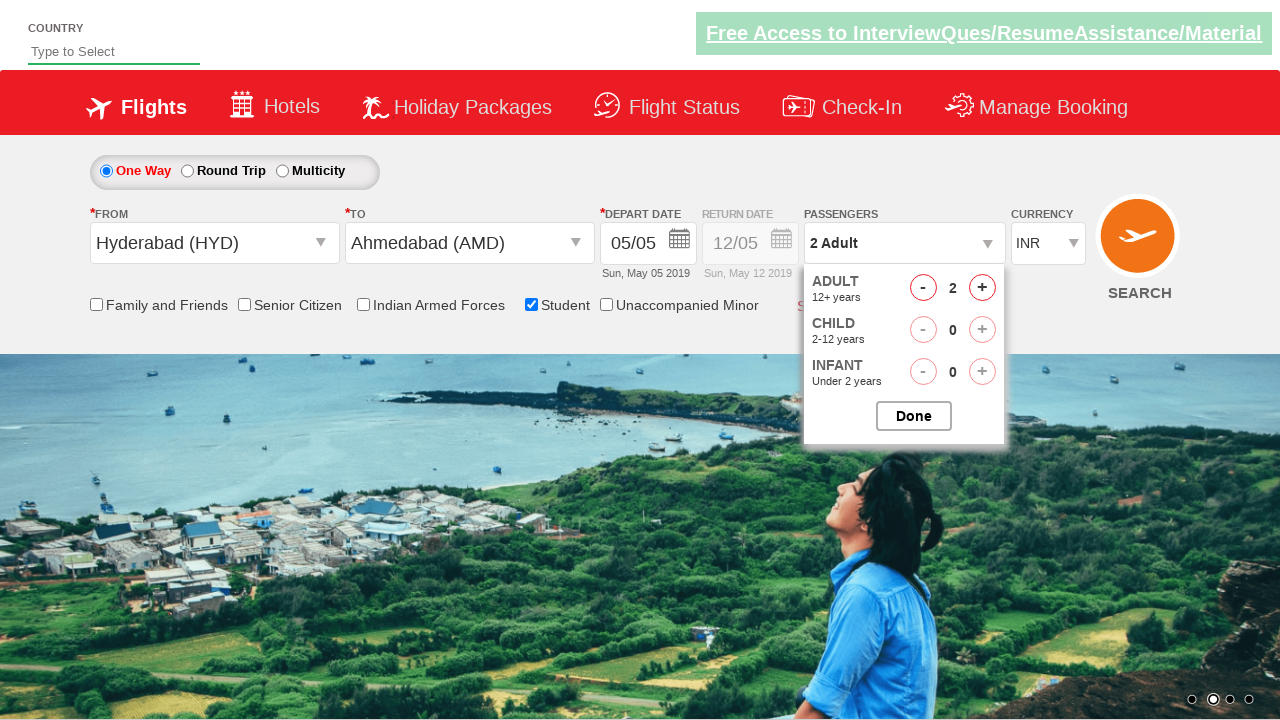

Increased adult count (iteration 1 of 4, total 5 adults) at (982, 288) on #hrefIncAdt
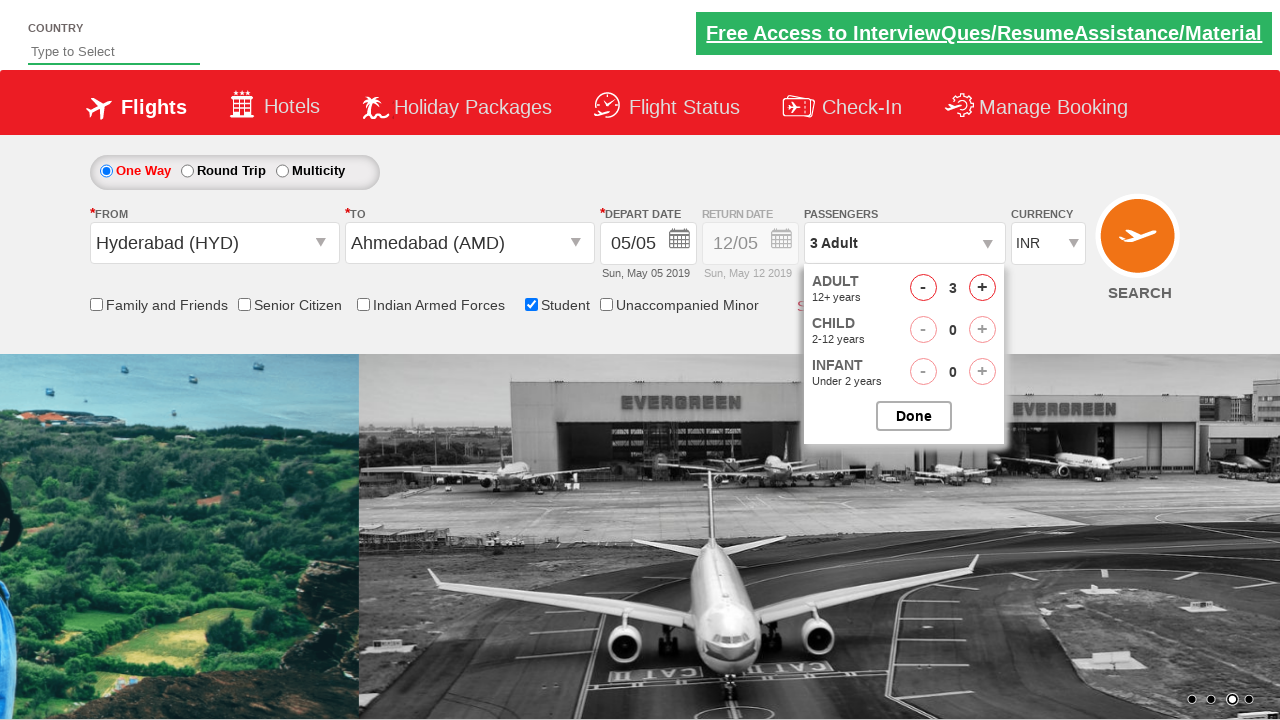

Increased adult count (iteration 2 of 4, total 5 adults) at (982, 288) on #hrefIncAdt
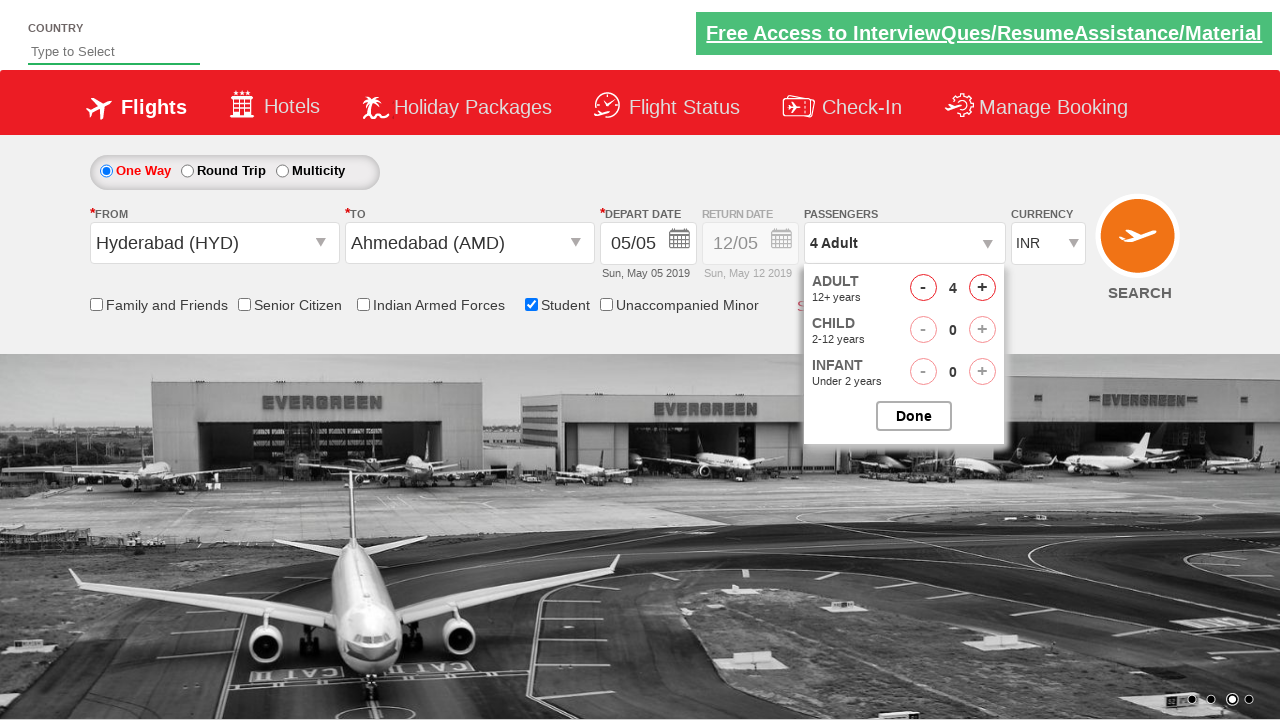

Increased adult count (iteration 3 of 4, total 5 adults) at (982, 288) on #hrefIncAdt
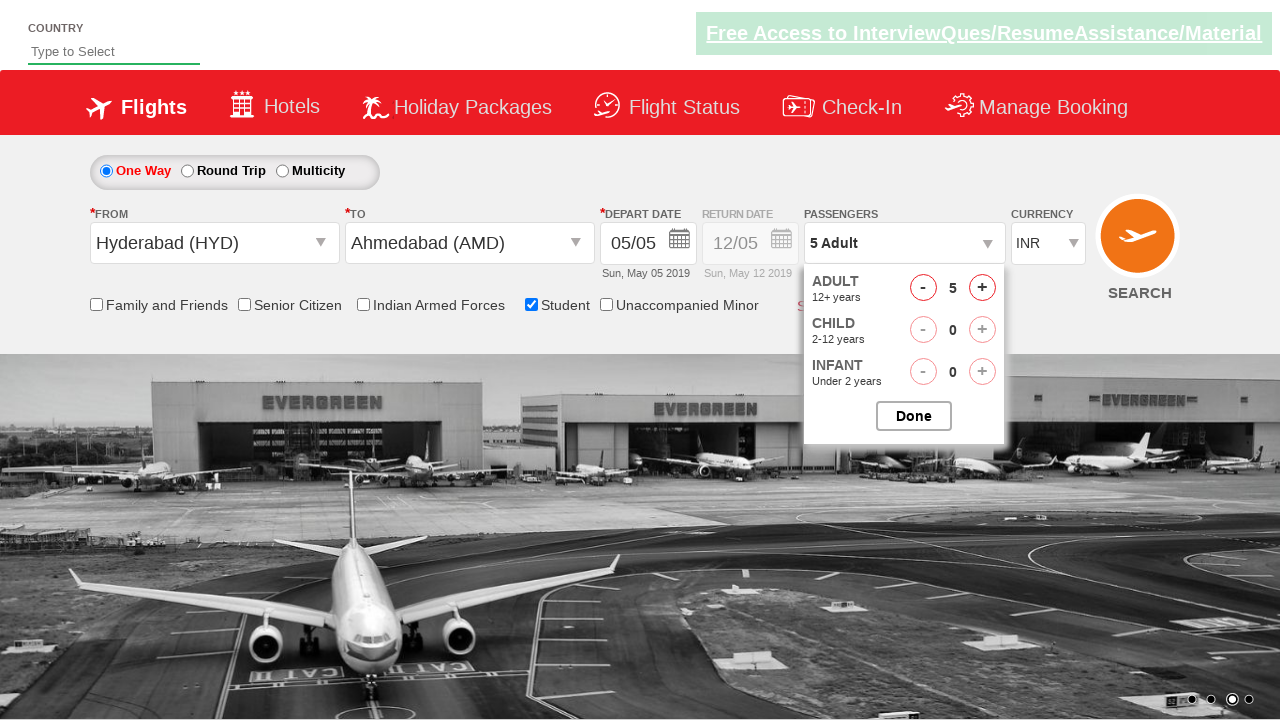

Increased adult count (iteration 4 of 4, total 5 adults) at (982, 288) on #hrefIncAdt
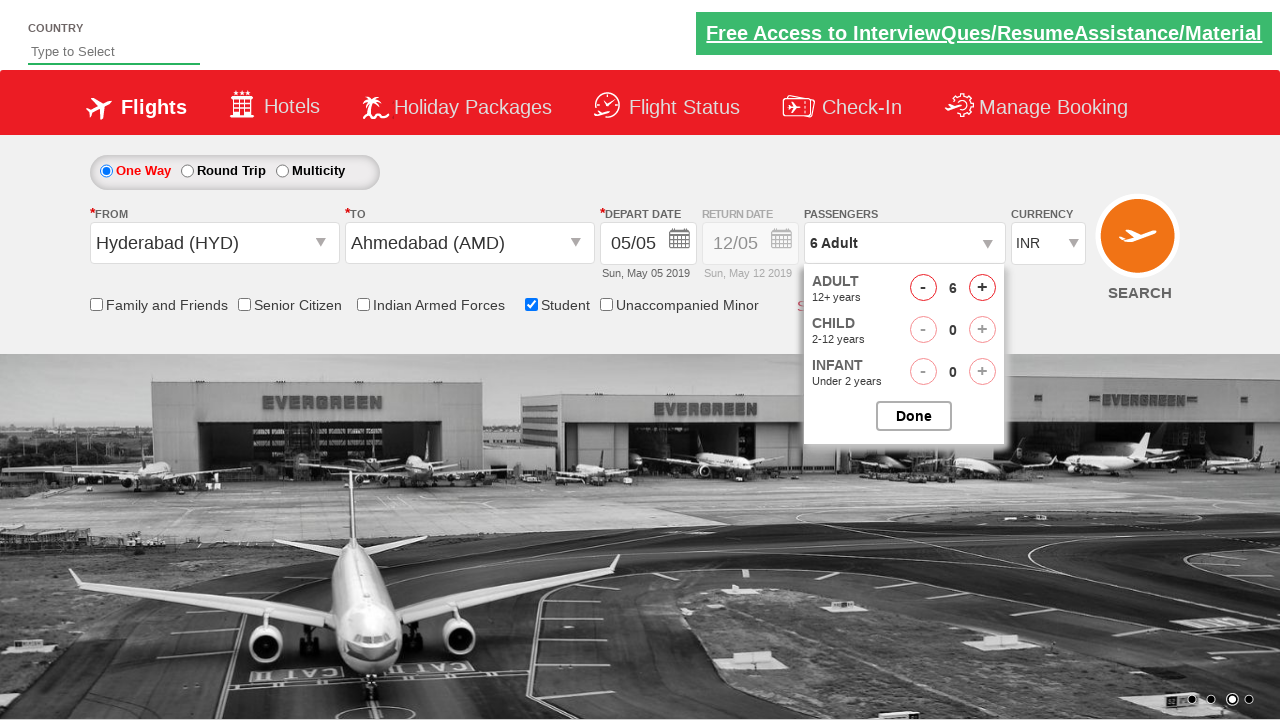

Closed passenger selection dropdown at (914, 416) on #btnclosepaxoption
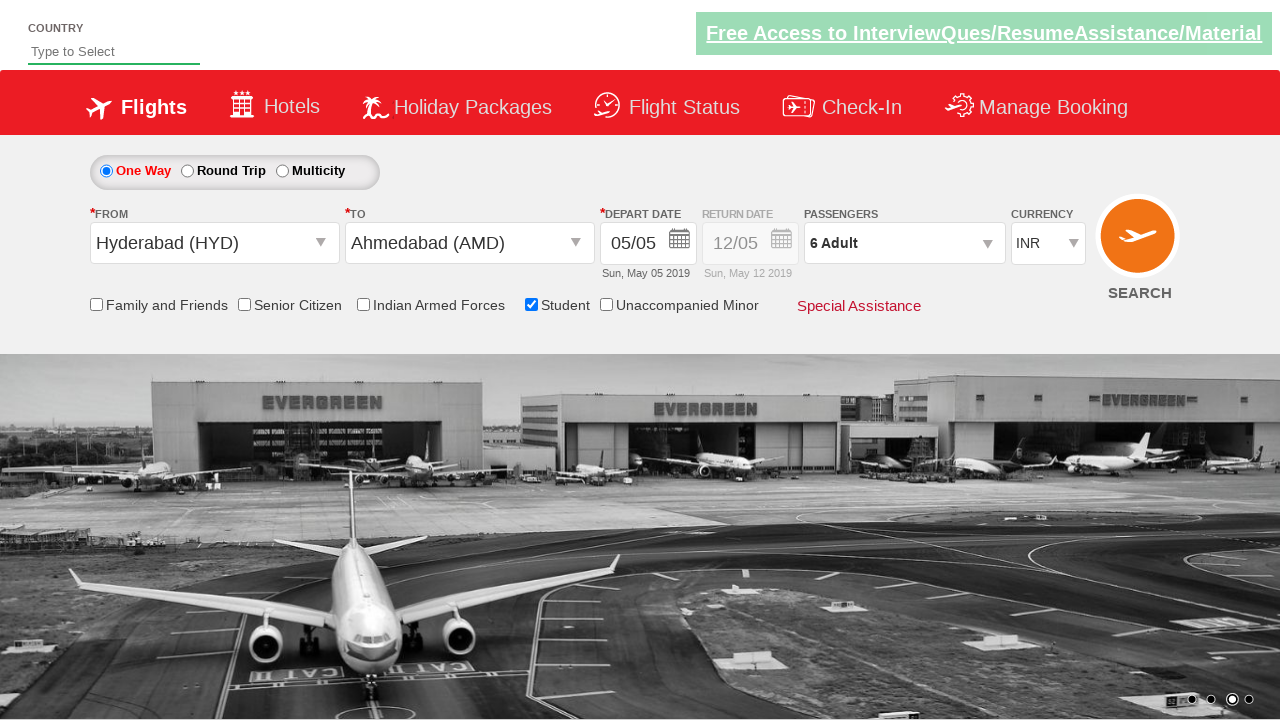

Located currency dropdown element
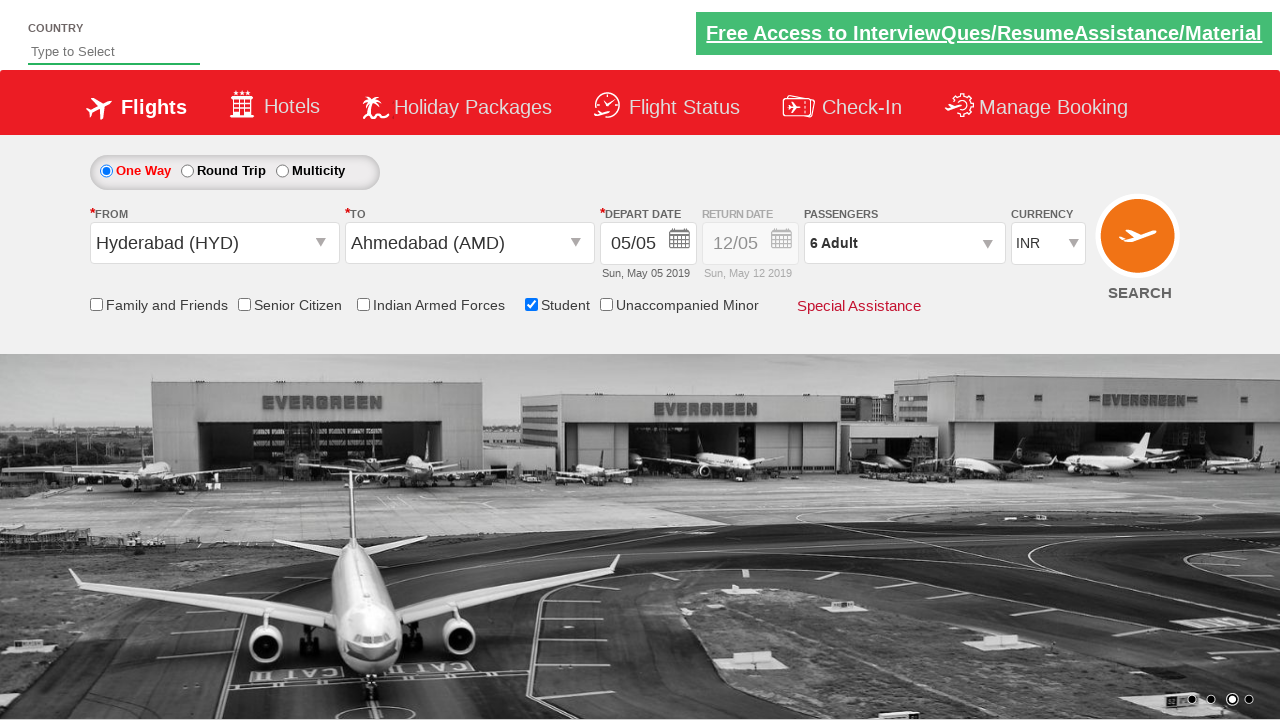

Selected AED currency from dropdown (index 2) on #ctl00_mainContent_DropDownListCurrency
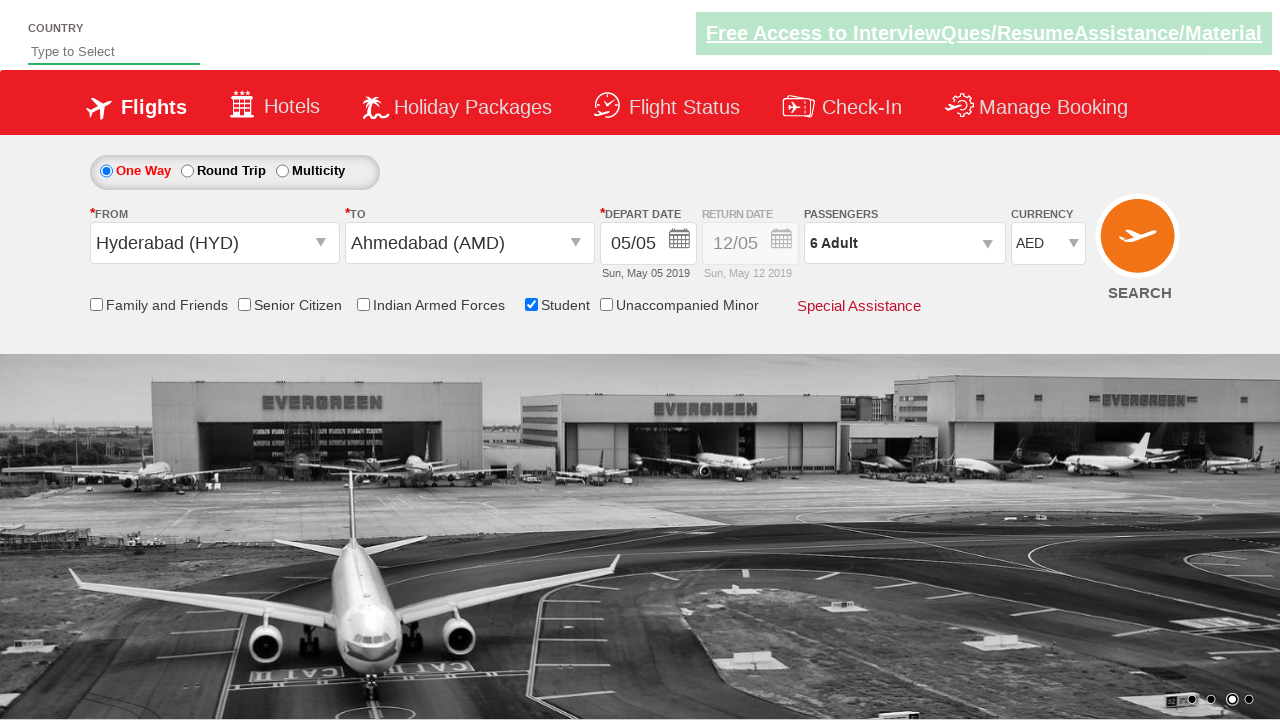

Selected USD currency from dropdown on #ctl00_mainContent_DropDownListCurrency
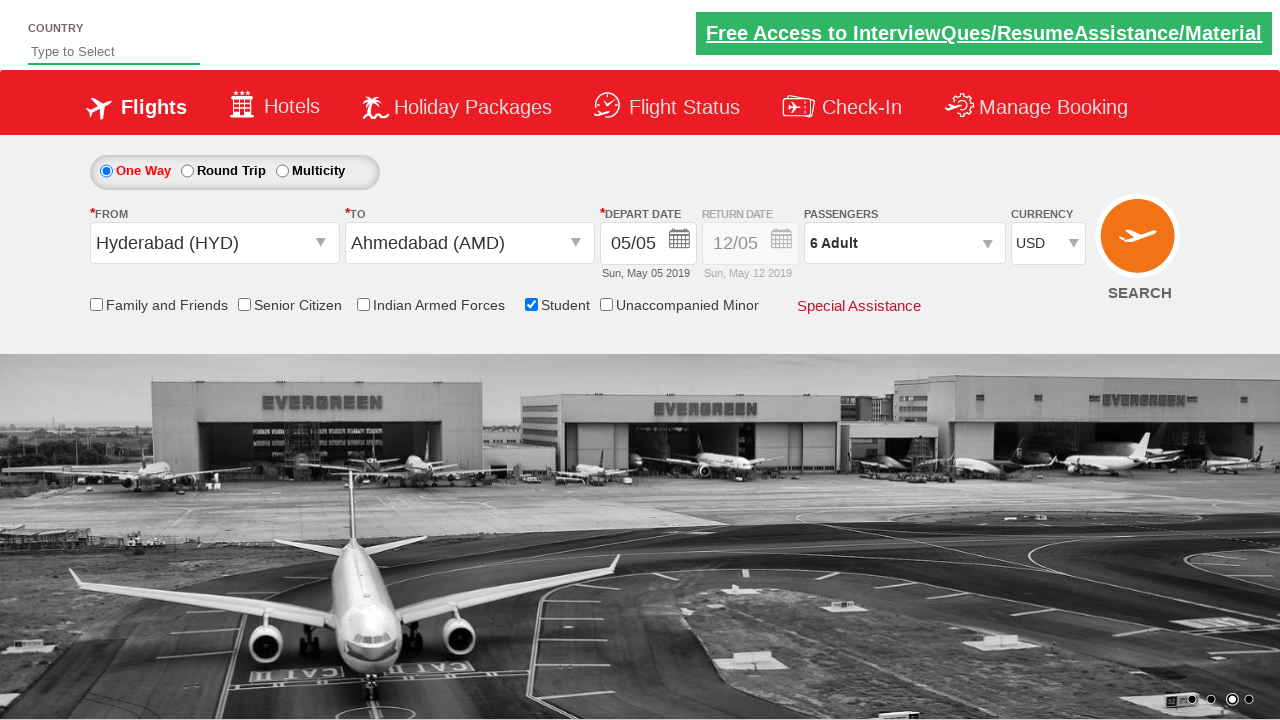

Selected INR currency from dropdown on #ctl00_mainContent_DropDownListCurrency
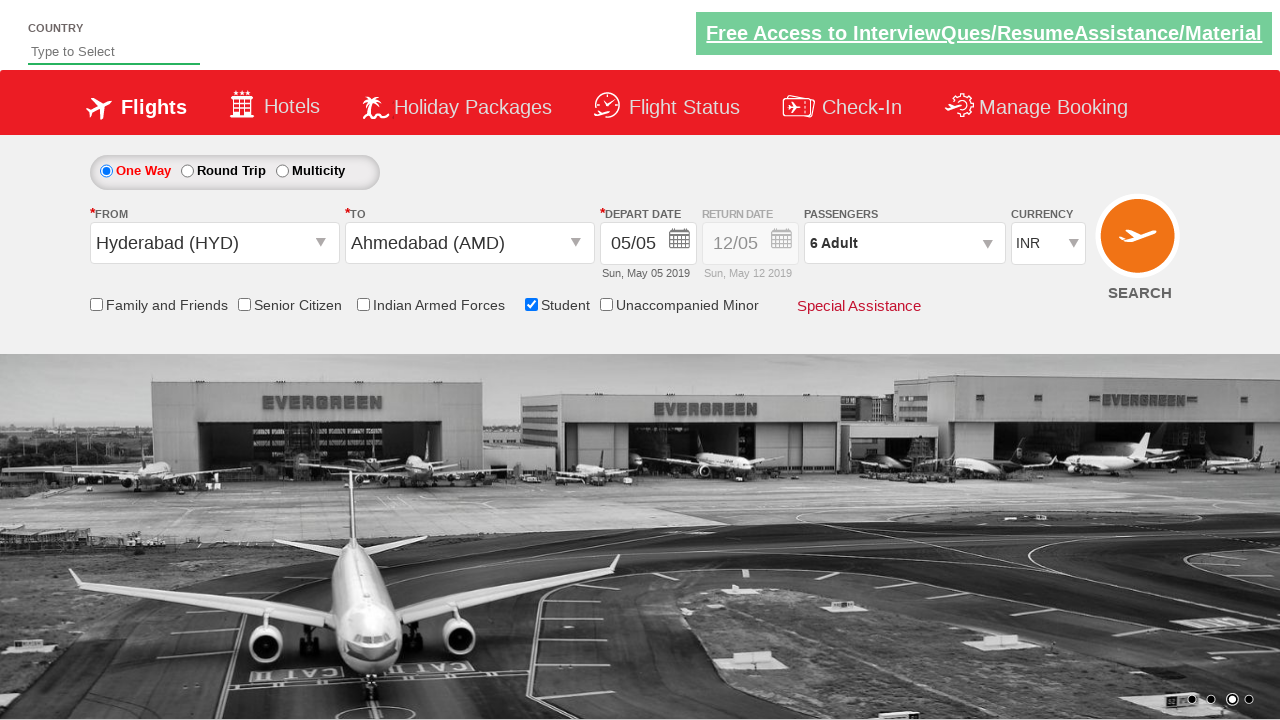

Clicked search button to find flights at (1140, 245) on input[name='ctl00$mainContent$btn_FindFlights']
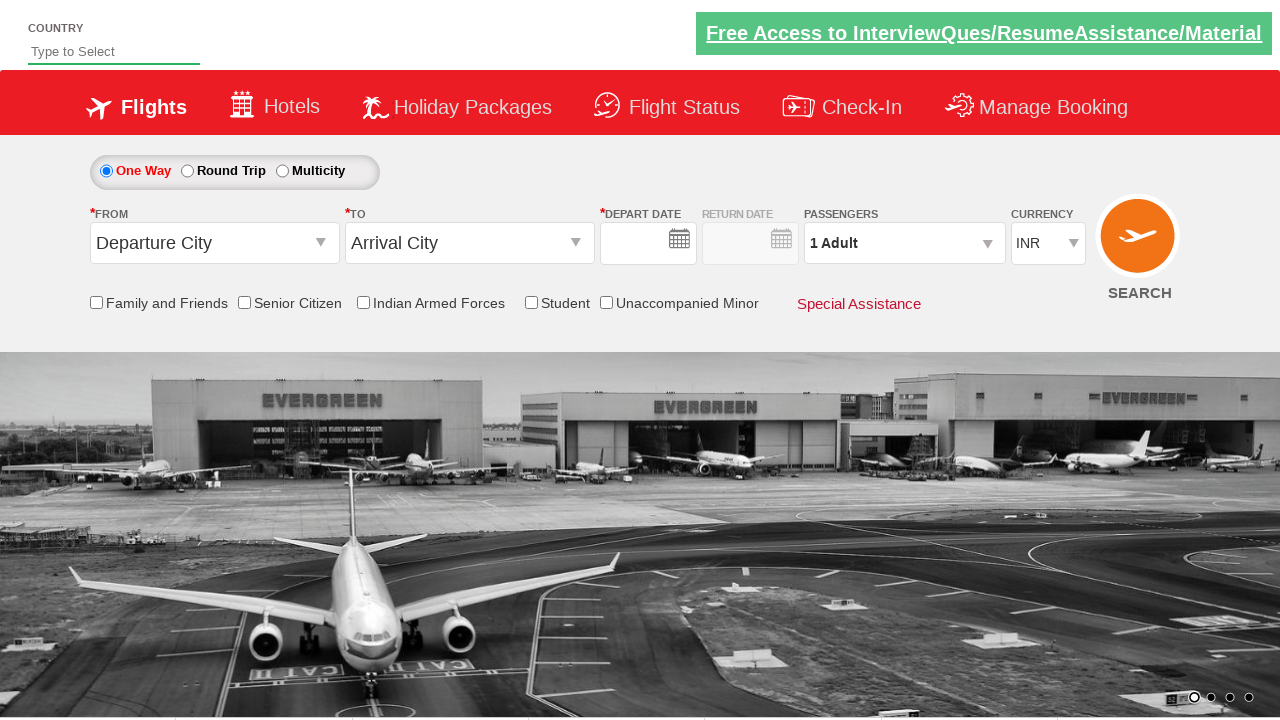

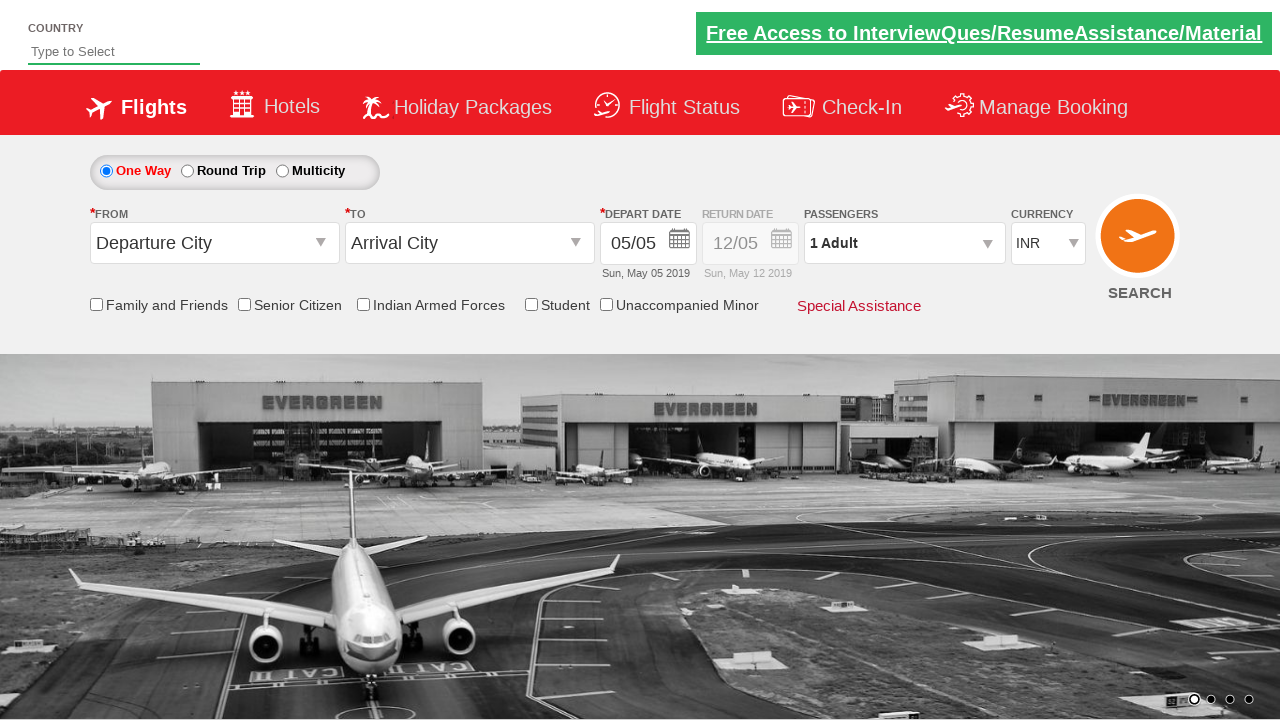